Tests Wikipedia search widget on a blog page by entering "Selenium" and clicking search button to display results

Starting URL: https://testautomationpractice.blogspot.com/

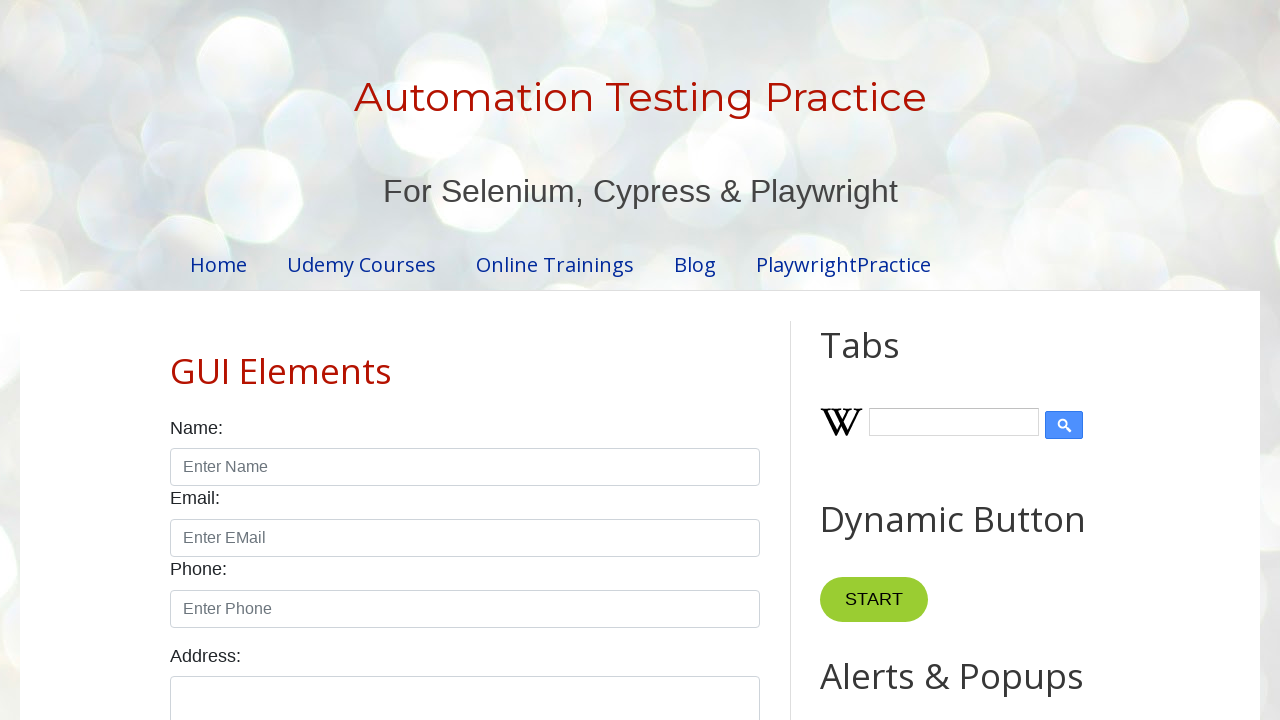

Filled Wikipedia search input with 'Selenium' on input#Wikipedia1_wikipedia-search-input
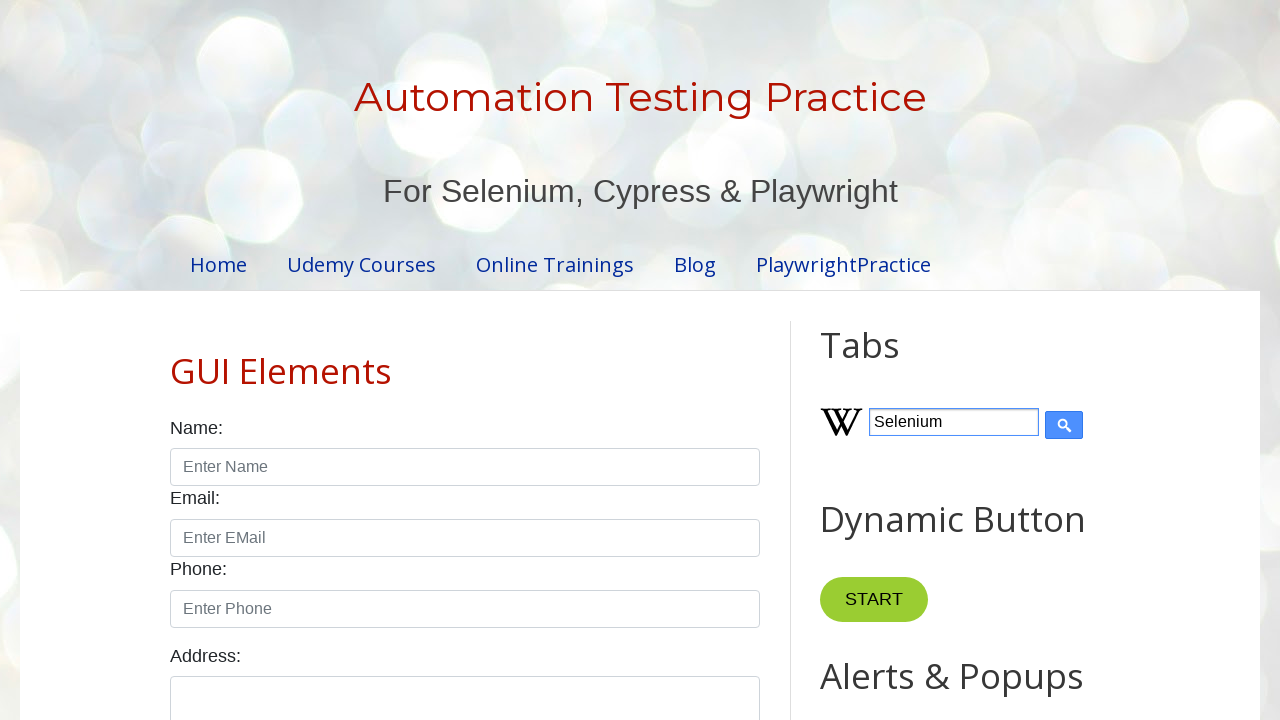

Clicked search submit button at (1064, 425) on input[type='submit']
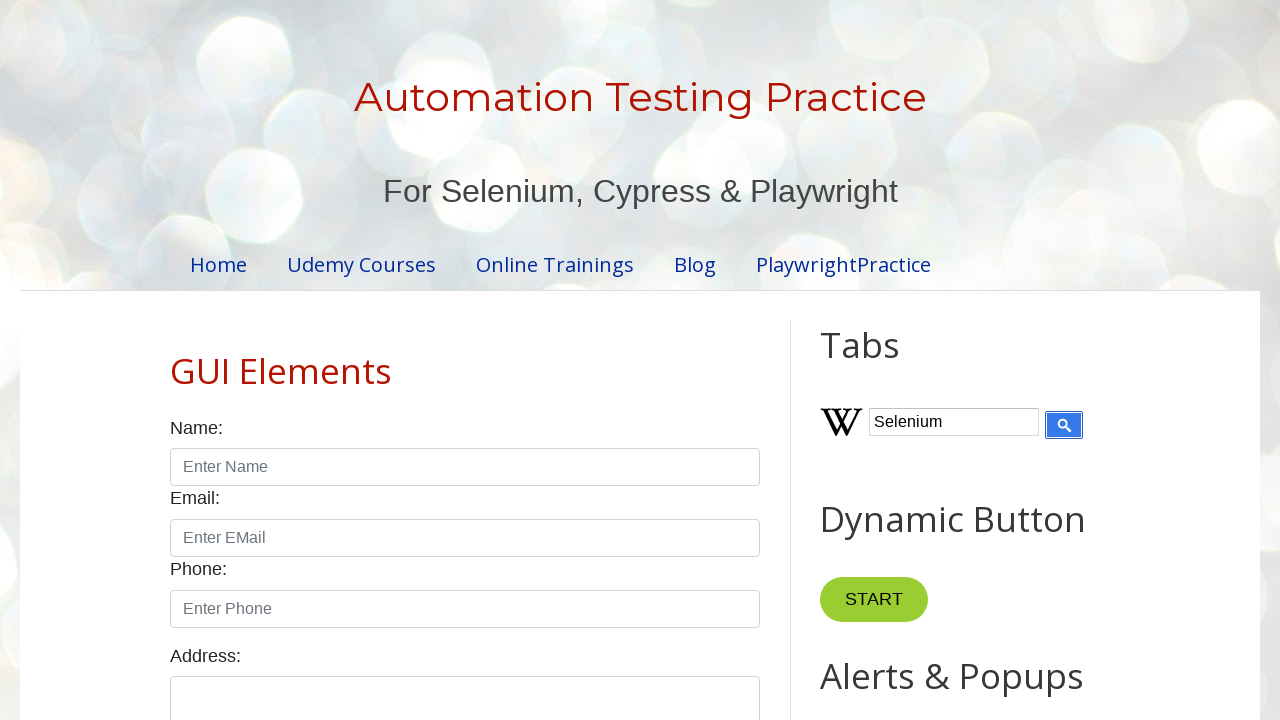

Search results loaded and displayed
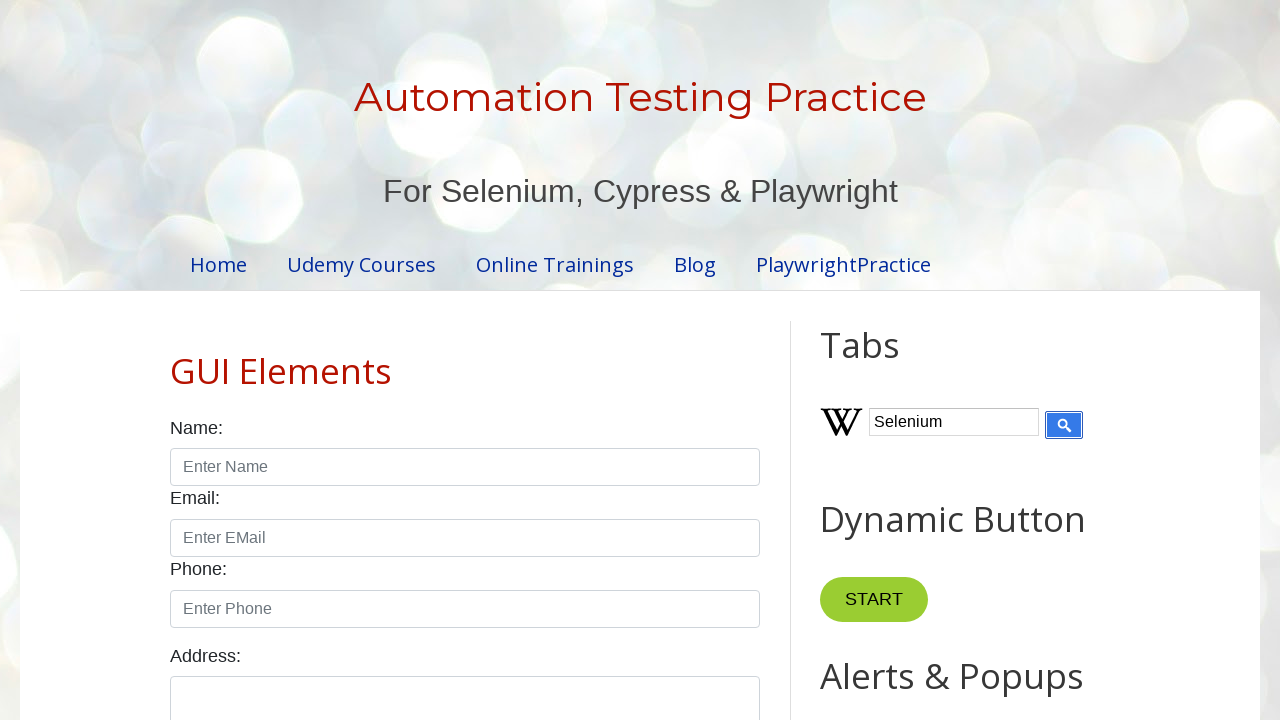

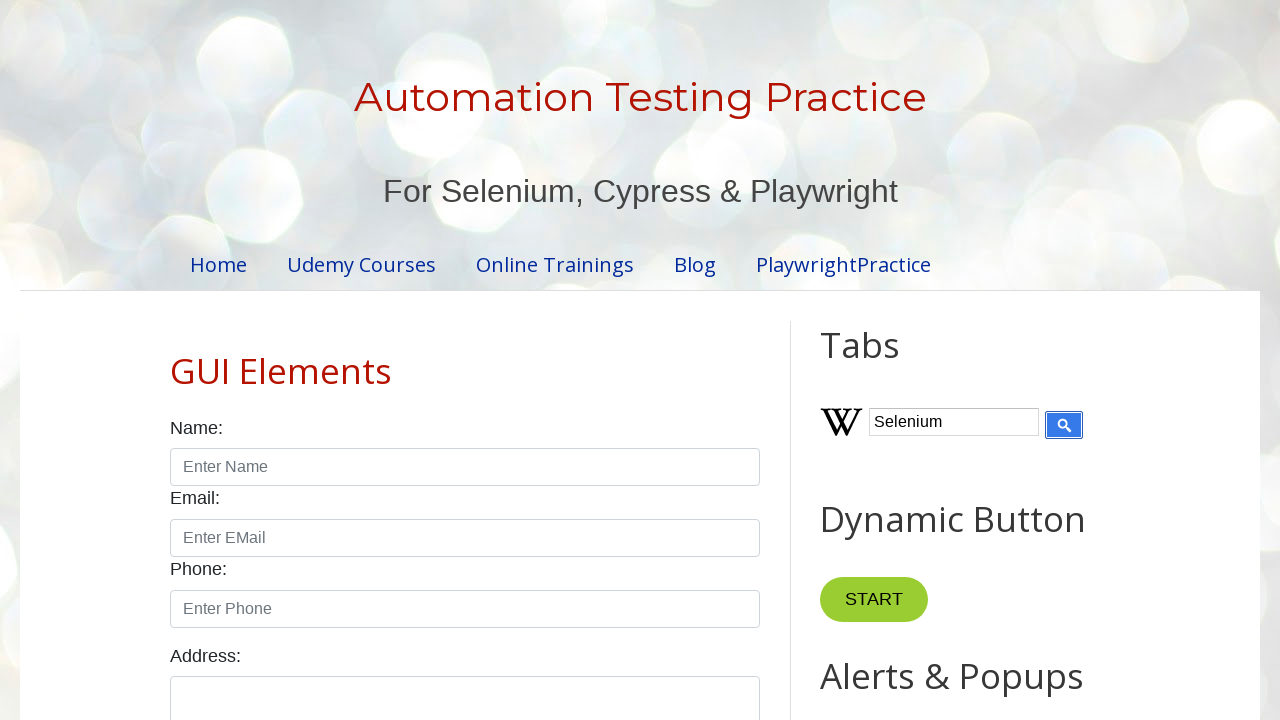